Tests registration form validation when email field is empty

Starting URL: http://automationbykrishna.com

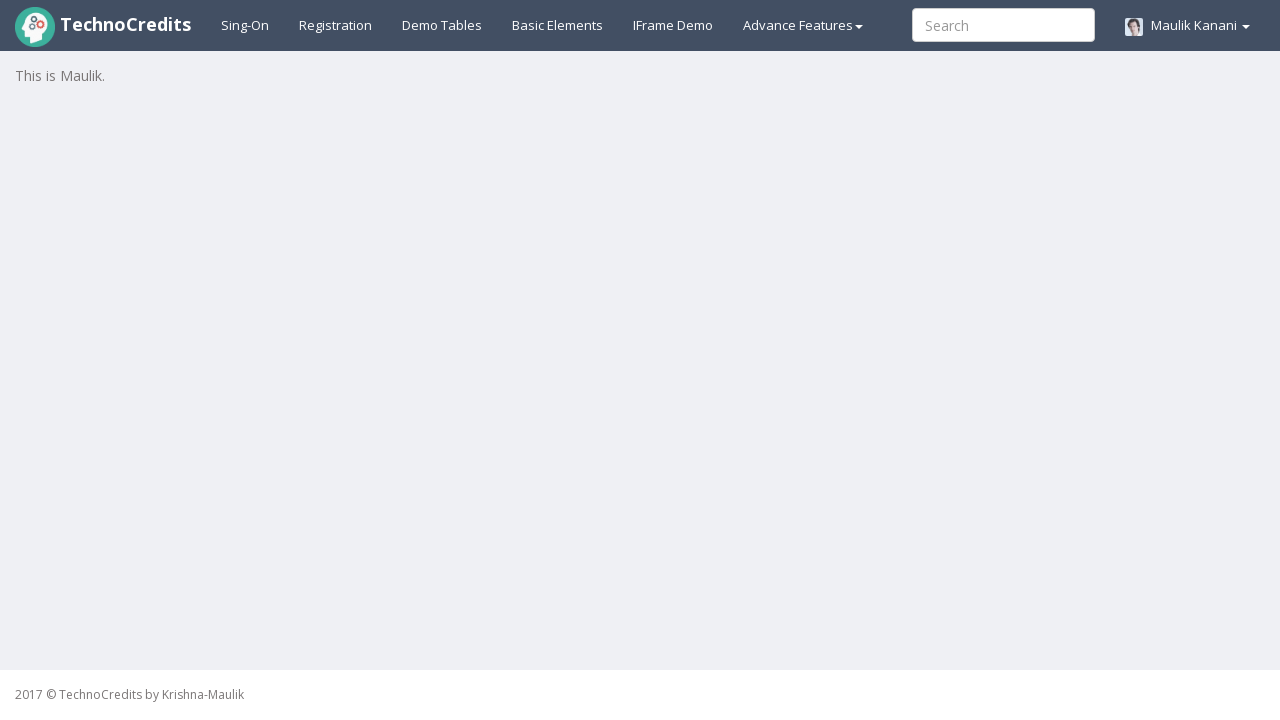

Clicked registration button to navigate to registration page at (336, 25) on #registration2
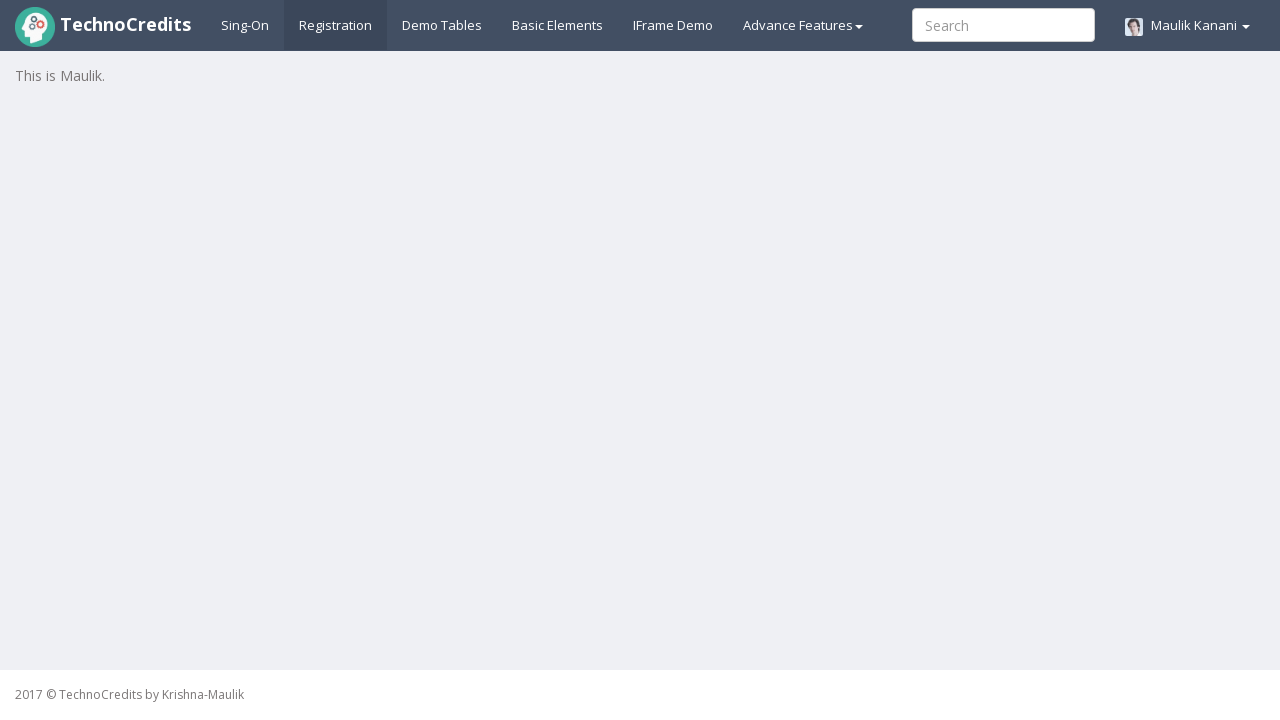

Filled full name field with 'Emma Wilson Davis' on #fullName
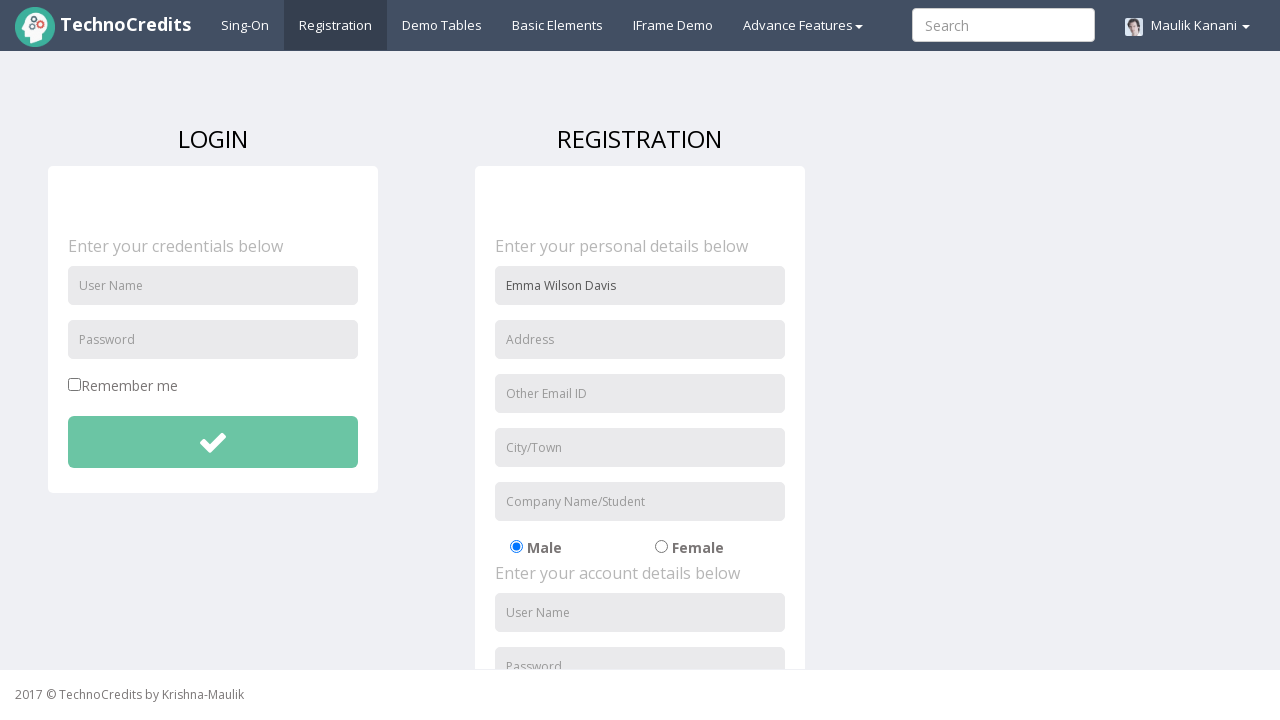

Filled address field with 'New York, USA' on input[placeholder='Address']
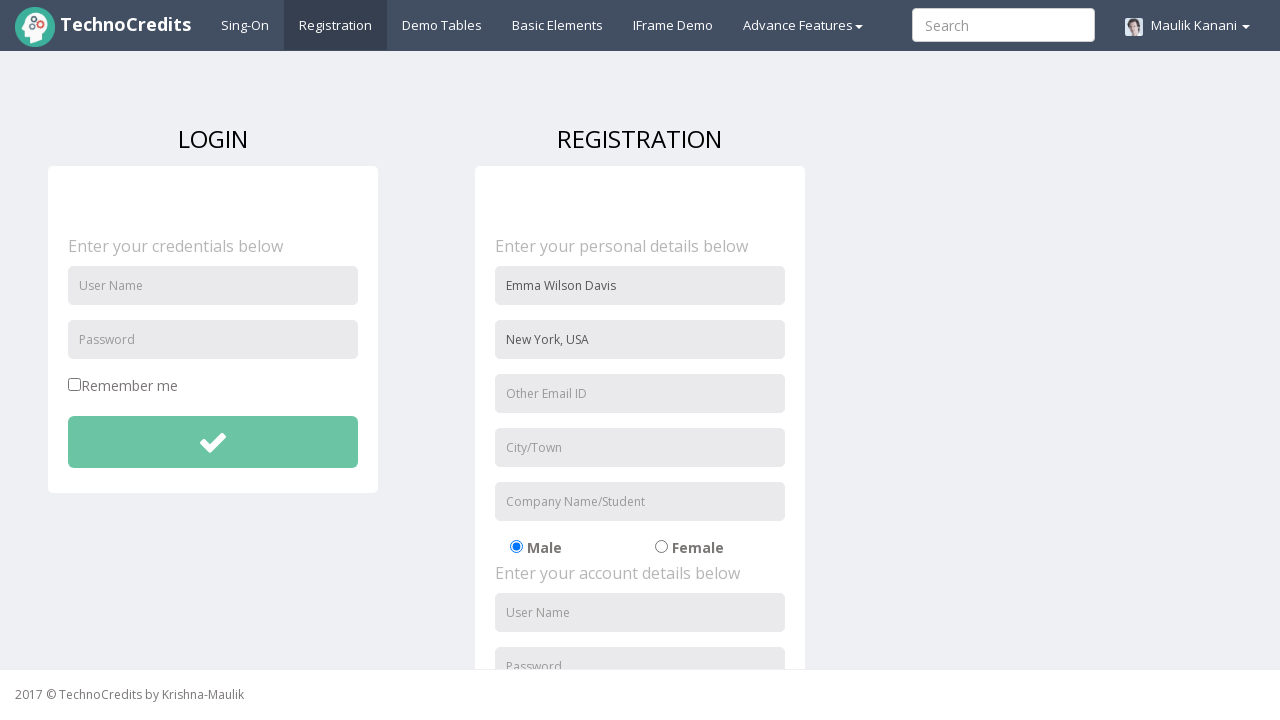

Filled city field with 'Brooklyn' on #usercity
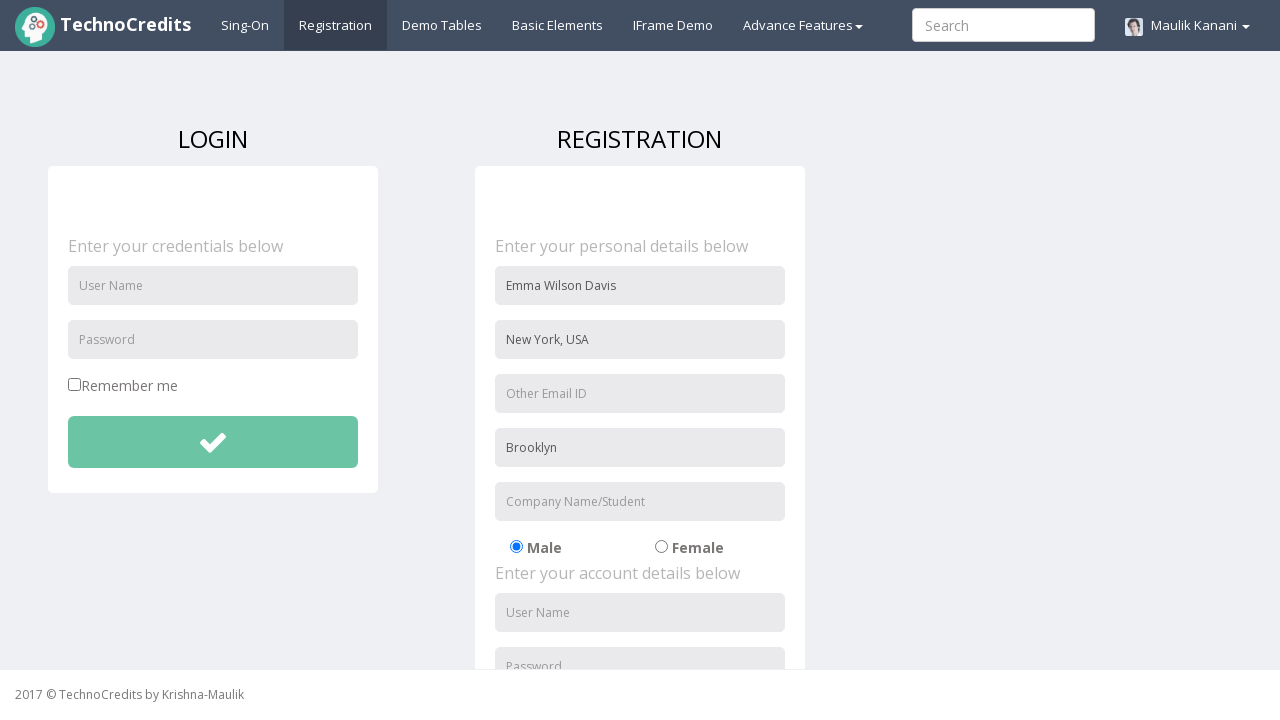

Filled organization field with 'WebTech' on input[name='organization']
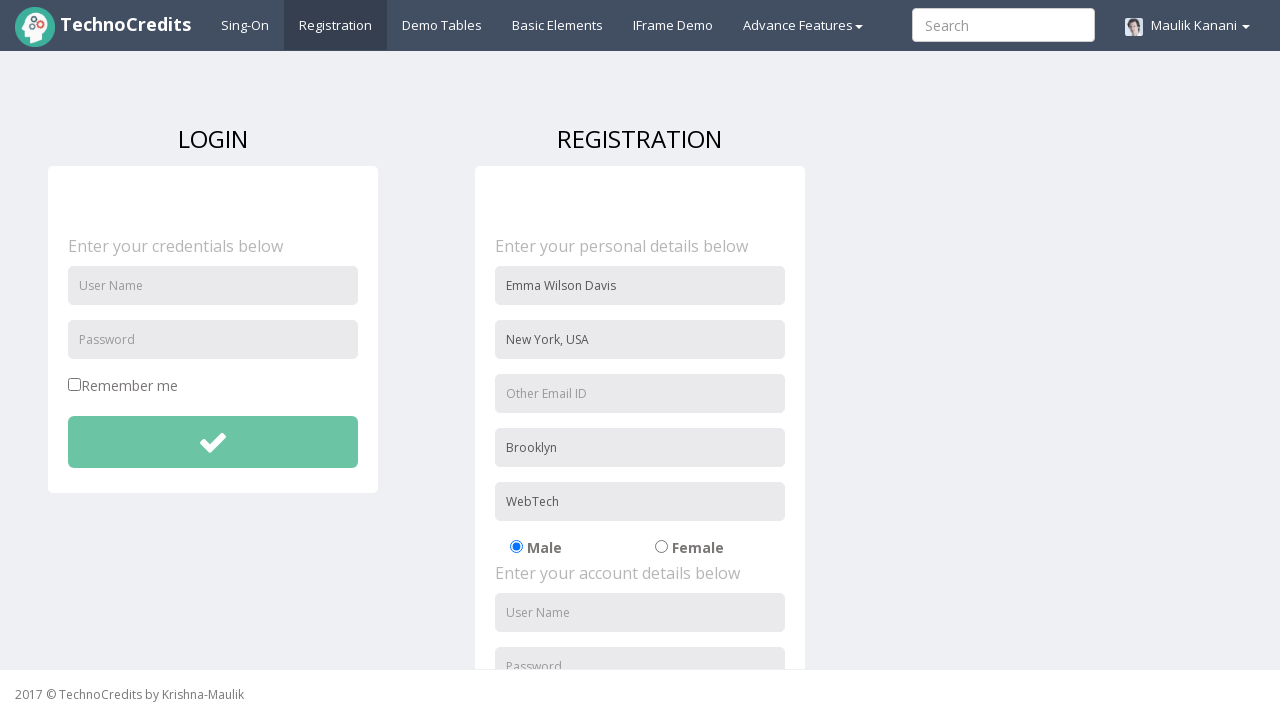

Scrolled to signup agreement element
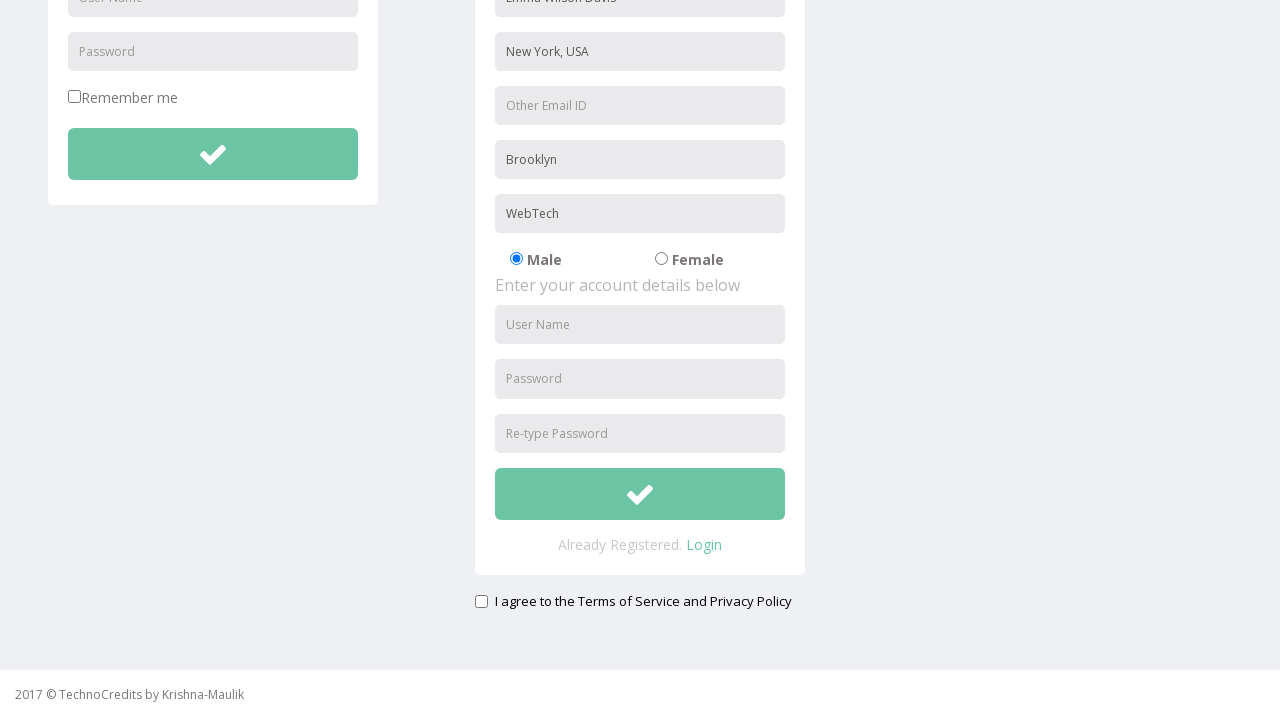

Selected gender radio button at (661, 259) on #radio-02
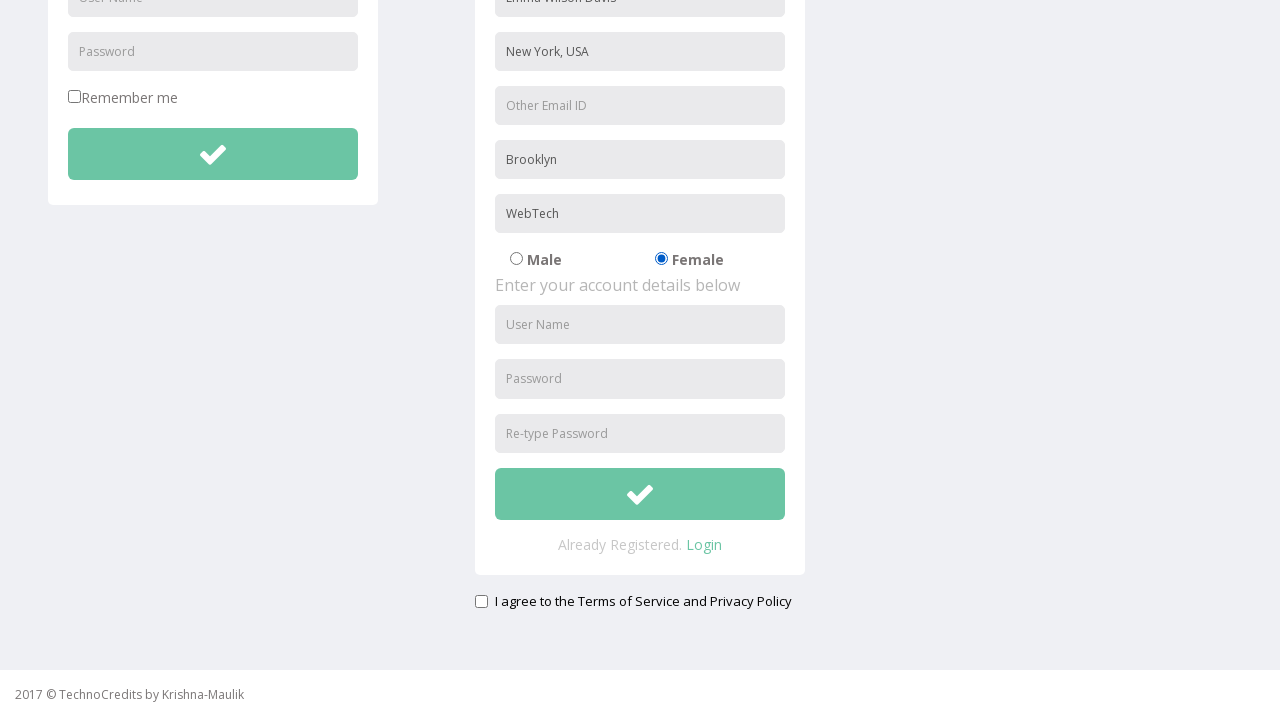

Filled username field with 'emma_davis' on #usernameReg
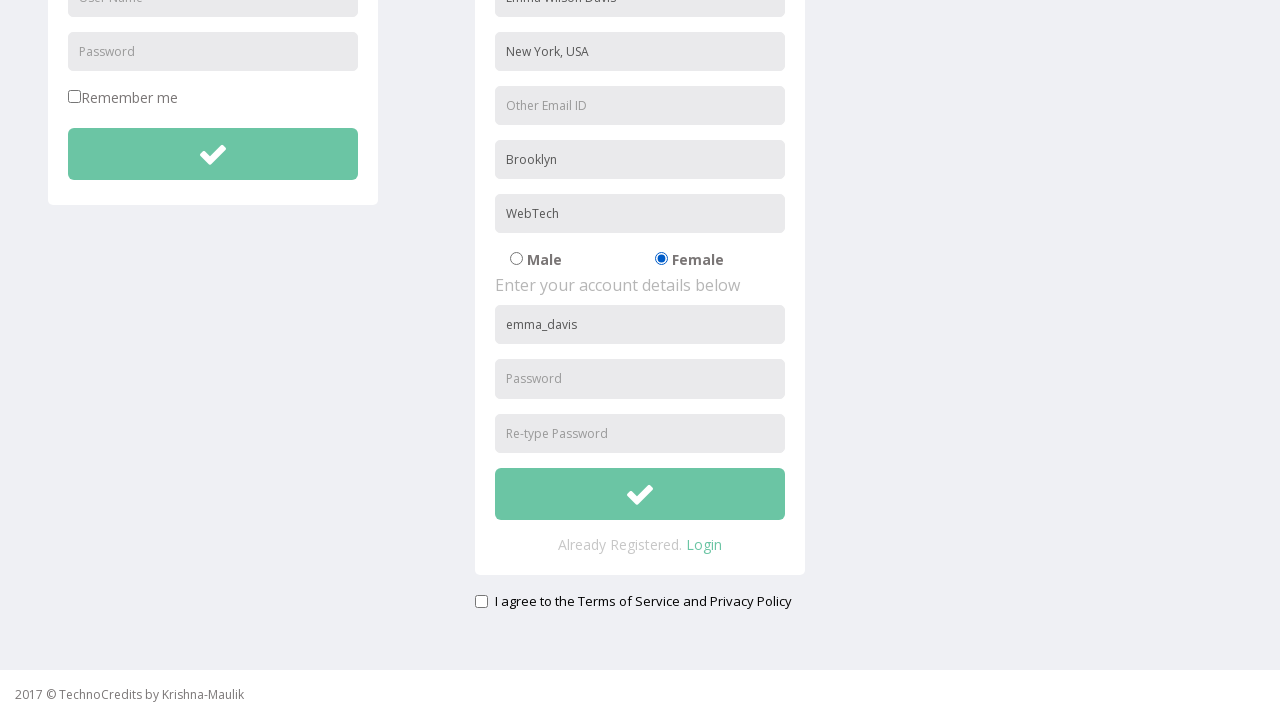

Filled password field with 'SecureKey@2024' on #passwordReg
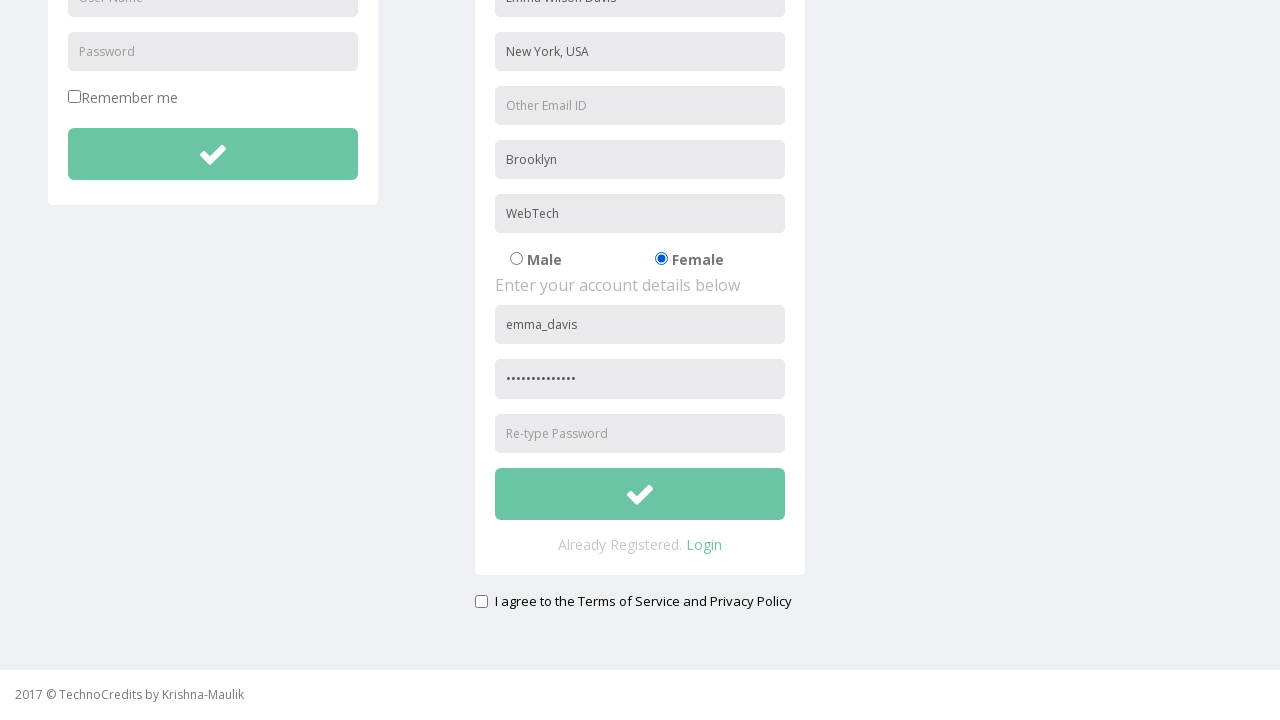

Filled confirm password field with 'SecureKey@2024' on #repasswordReg
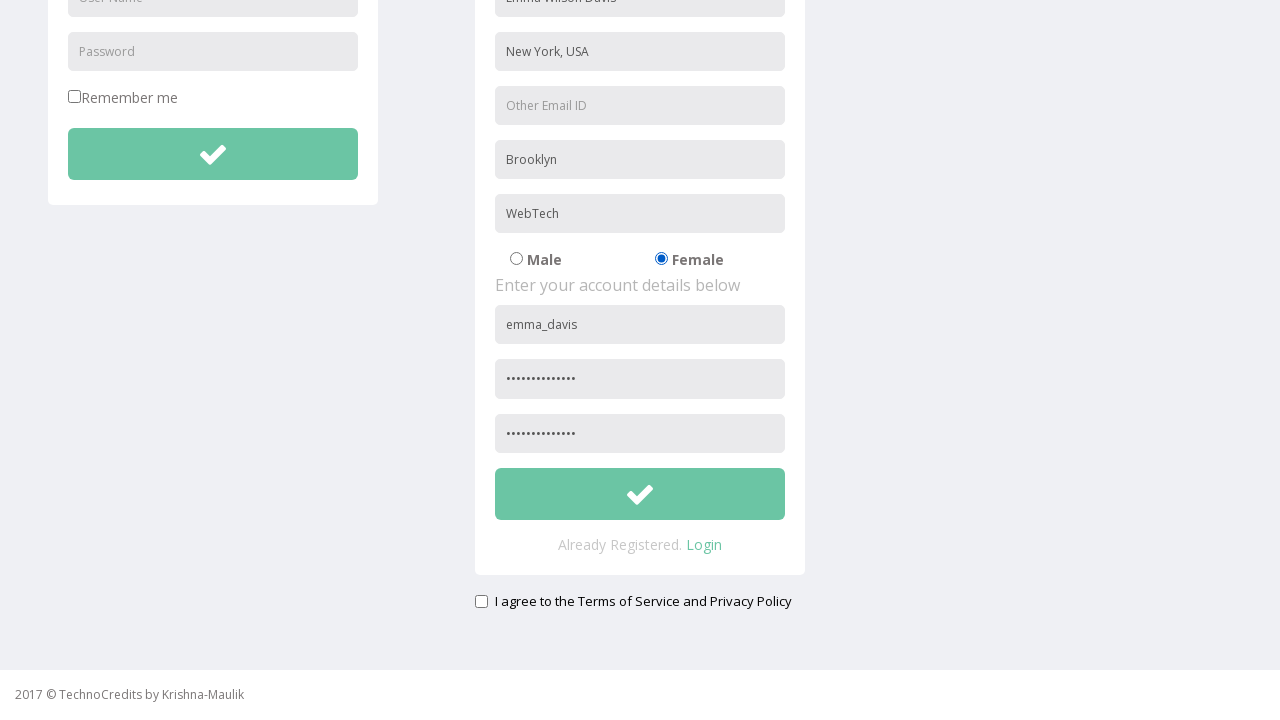

Checked signup agreement checkbox at (481, 601) on #signupAgreement
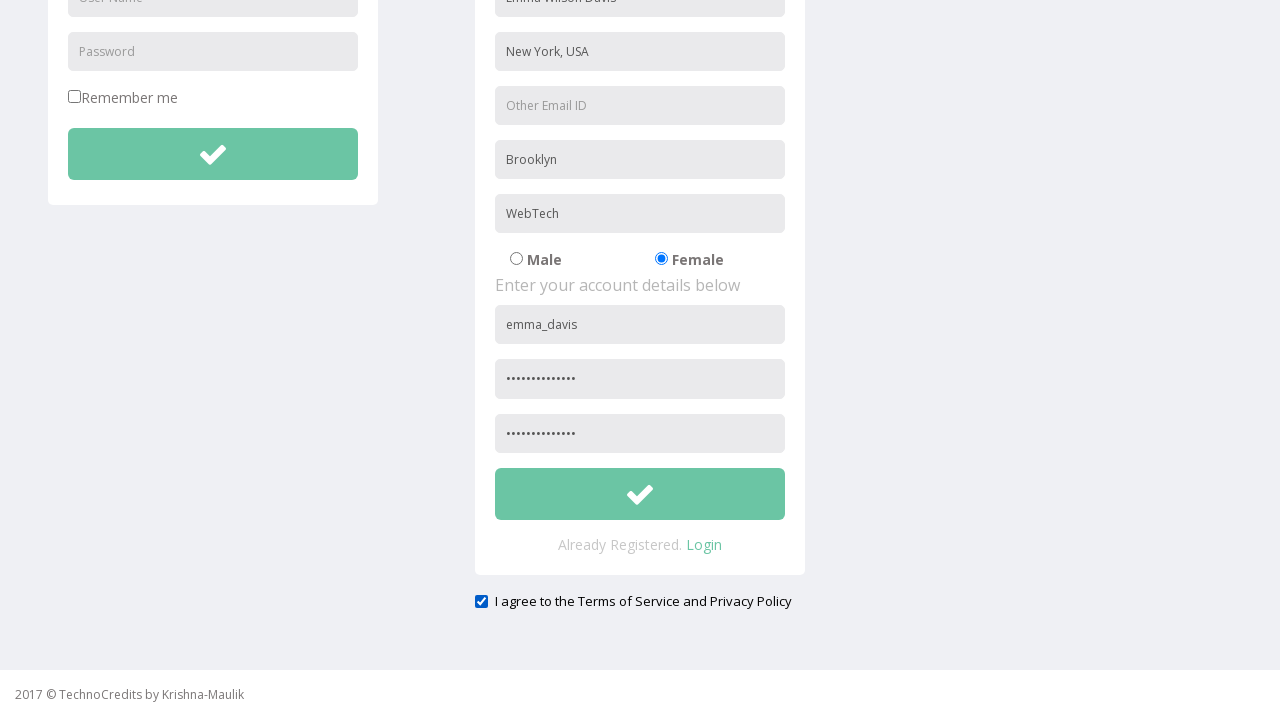

Clicked submit button to submit registration form with empty email field at (640, 494) on #btnsubmitsignUp
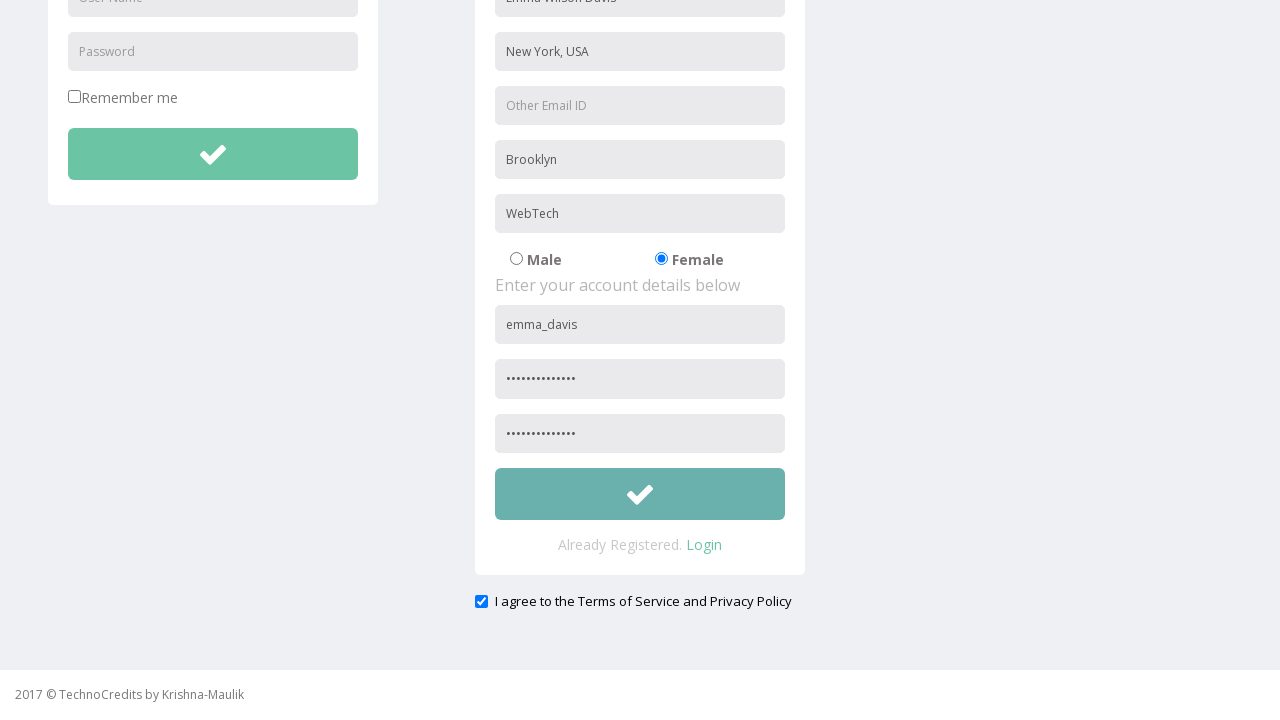

Set up dialog handler to accept validation alert for missing email
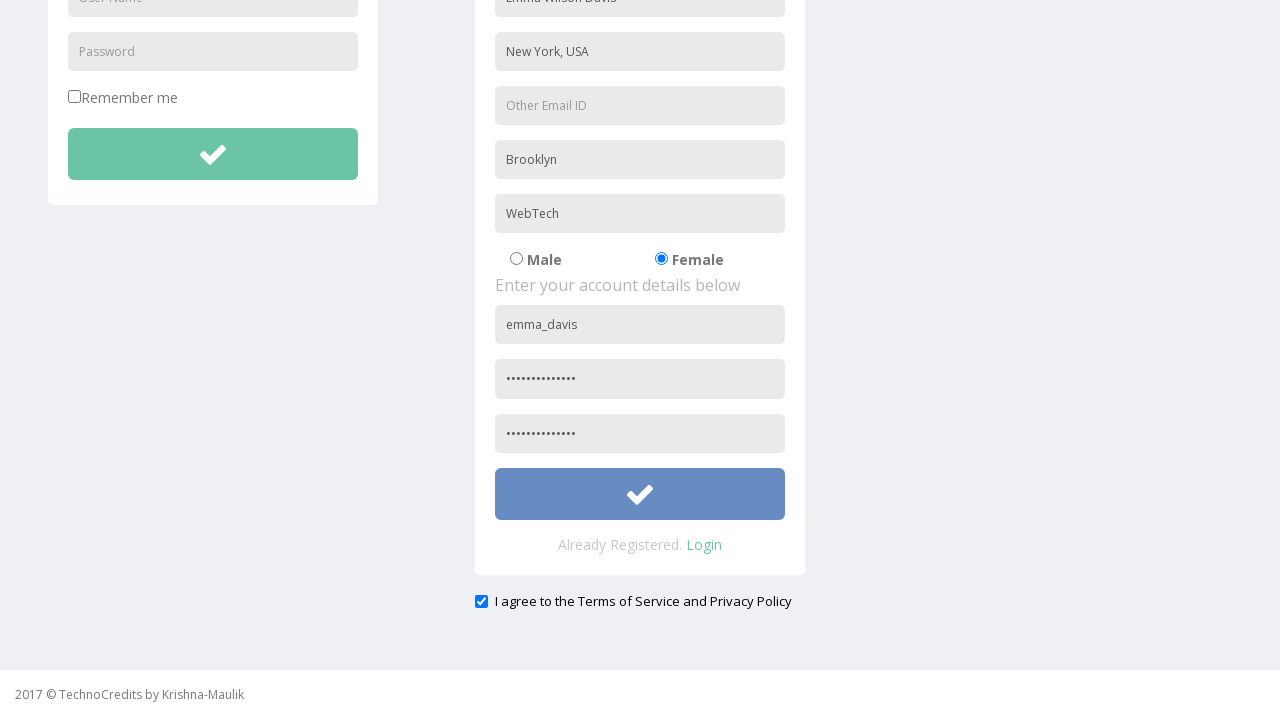

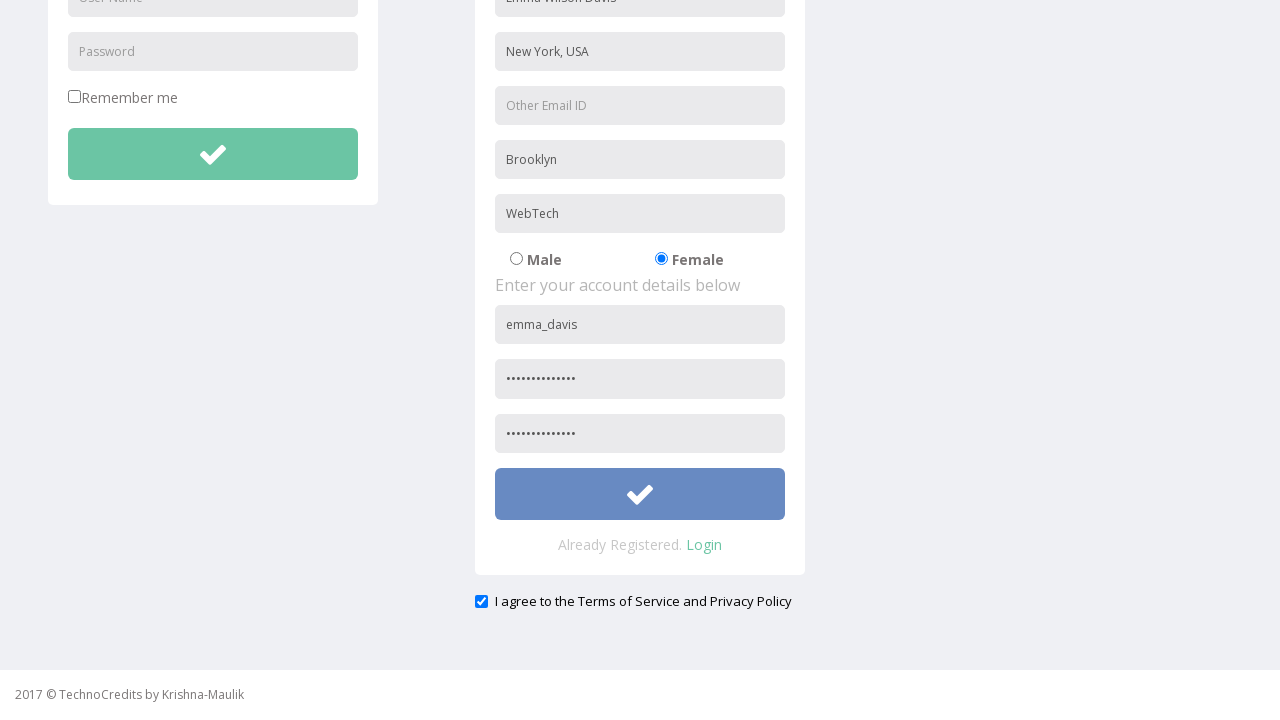